Tests JavaScript alert handling by clicking a button to trigger an alert and accepting it

Starting URL: https://the-internet.herokuapp.com/javascript_alerts

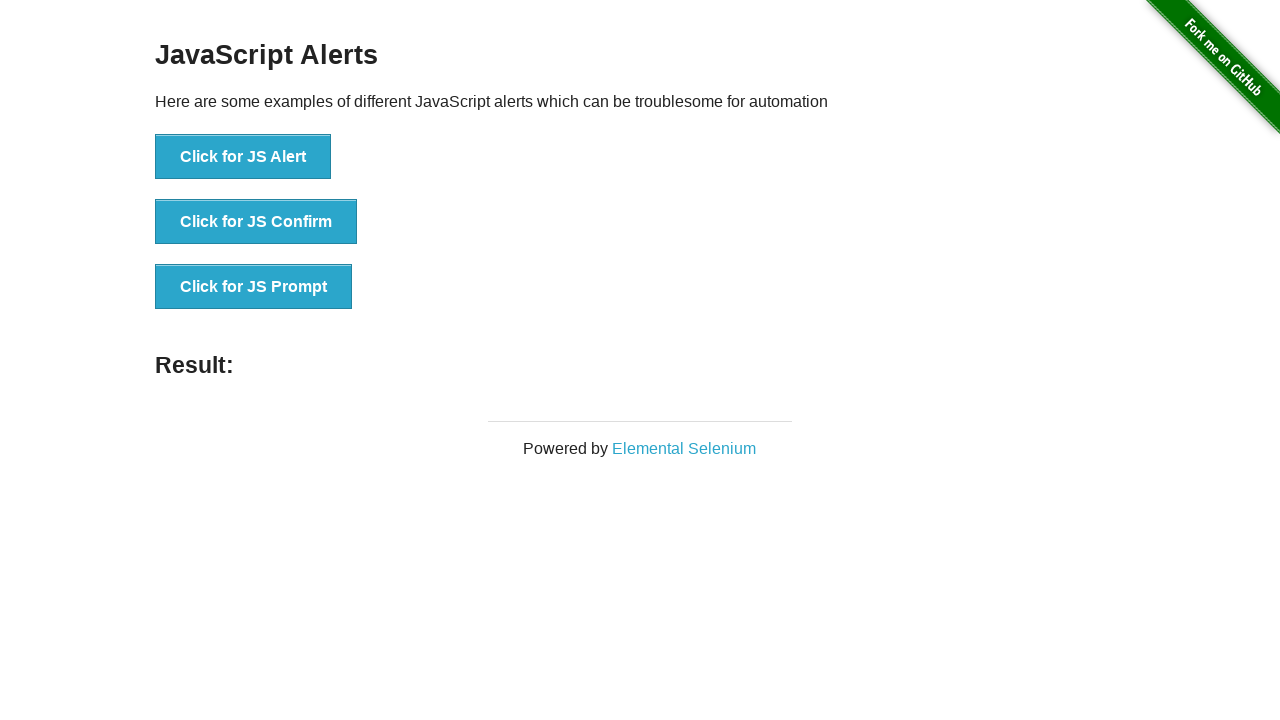

Clicked button to trigger JavaScript alert at (243, 157) on button[onclick='jsAlert()']
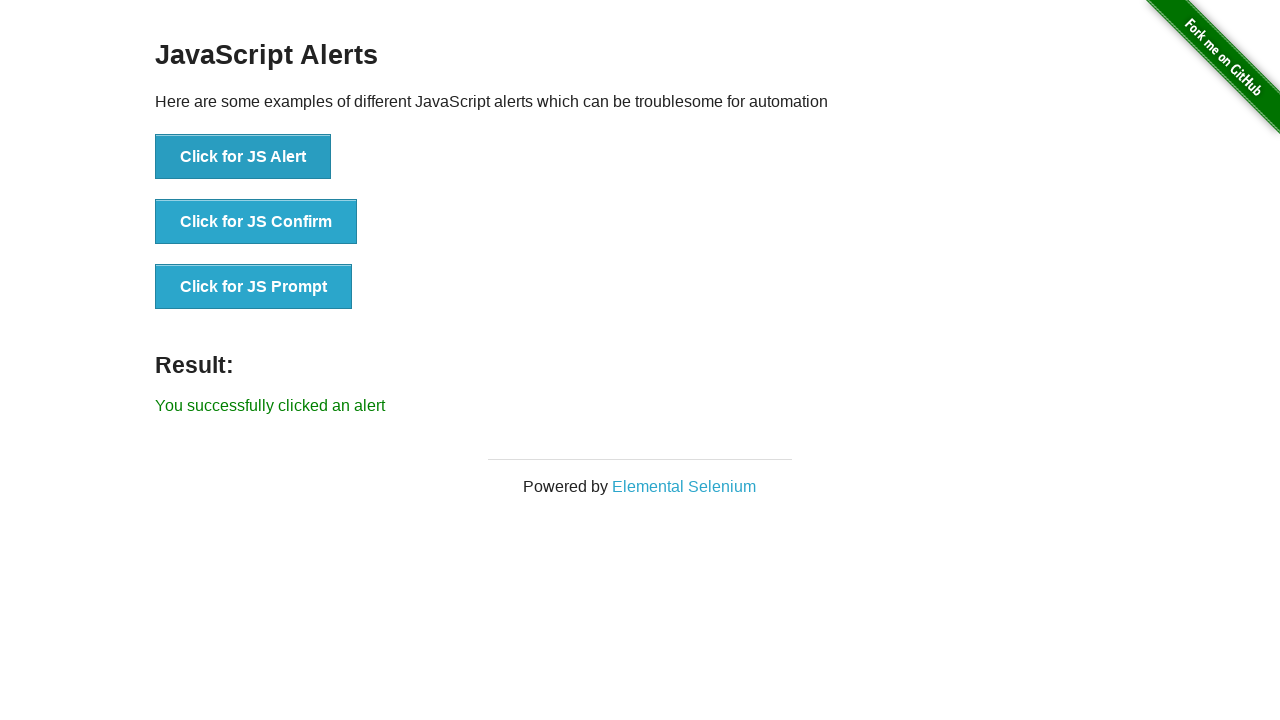

Set up dialog handler to accept alerts
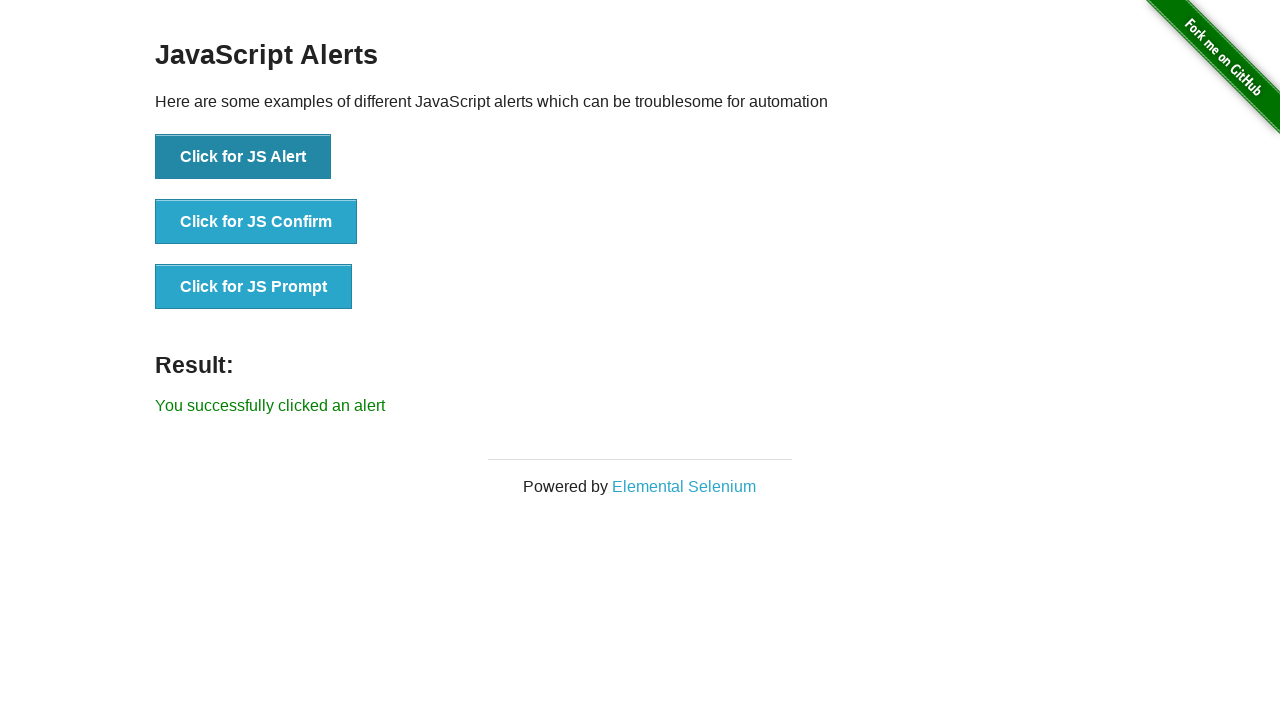

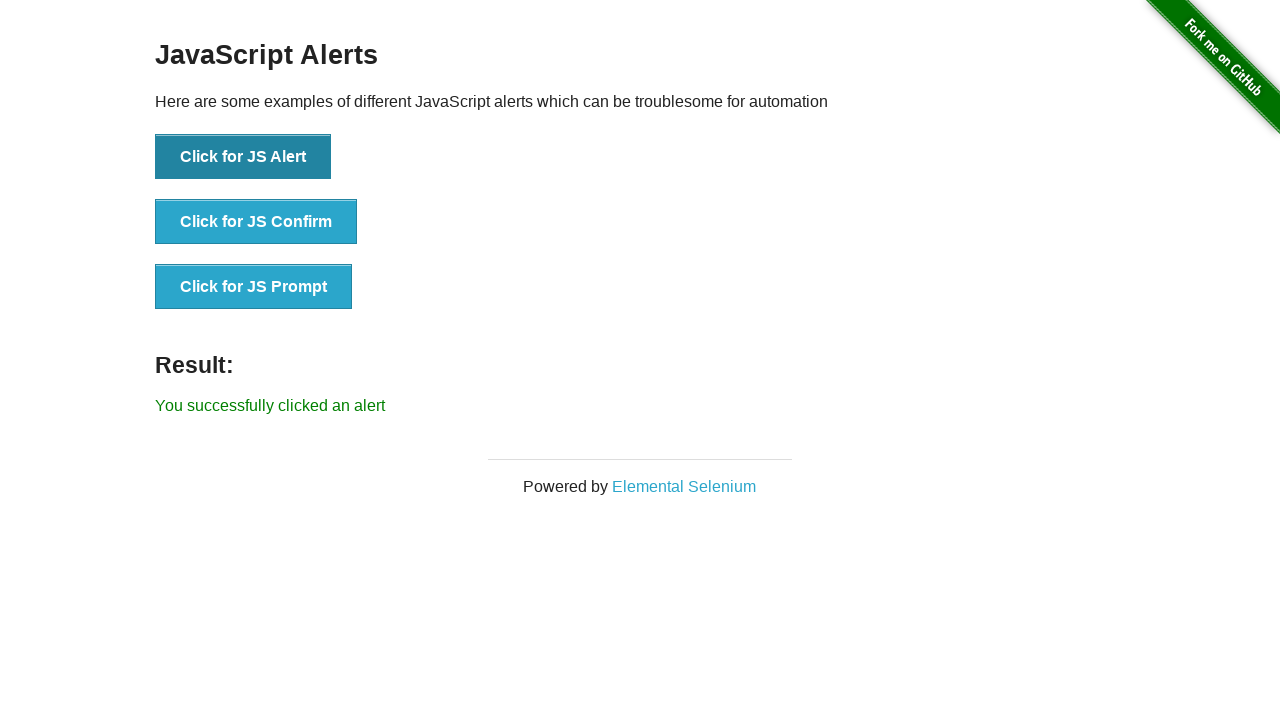